Tests dropdown selection functionality by selecting options using different methods (index, value, and visible text) and verifying the dropdown contents

Starting URL: https://the-internet.herokuapp.com/dropdown

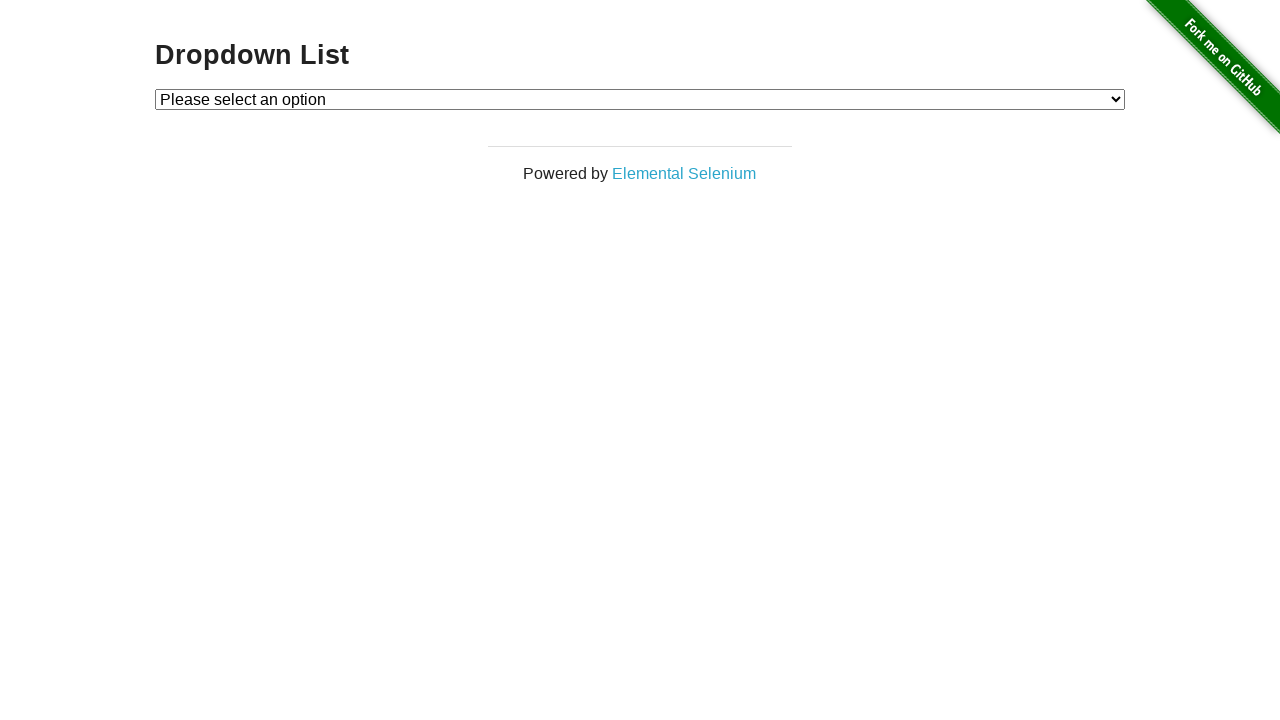

Navigated to dropdown test page
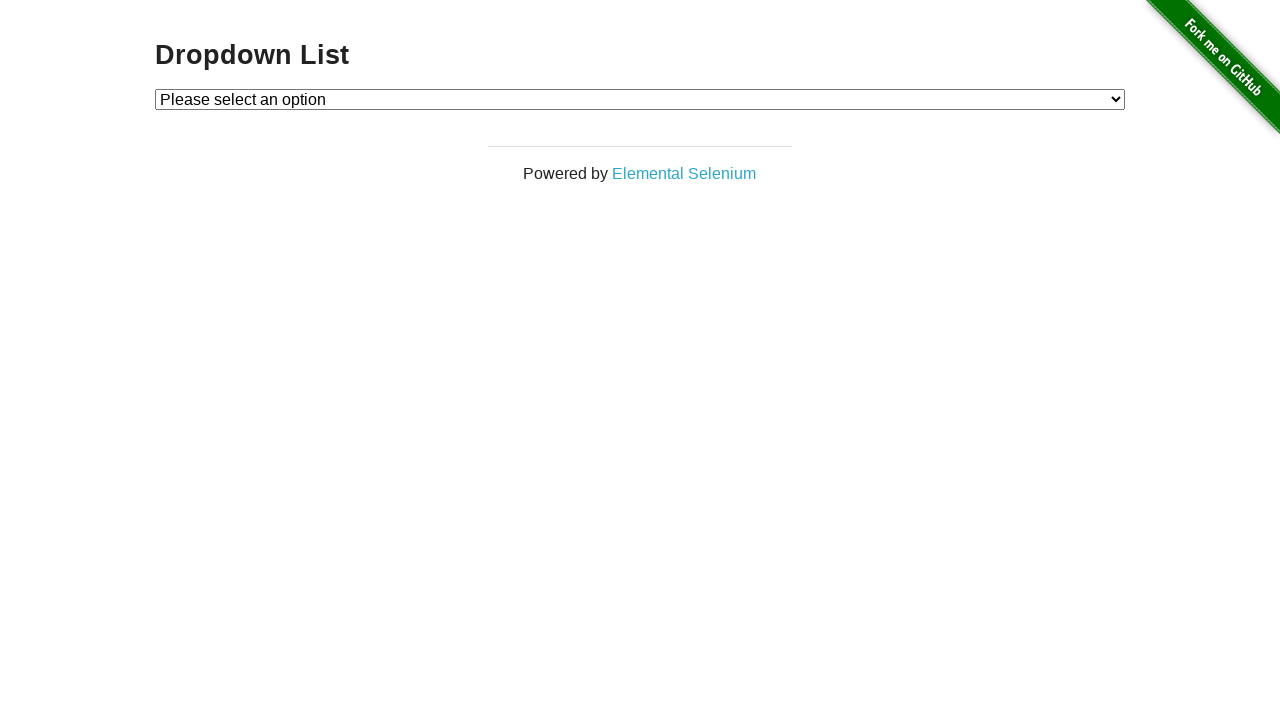

Located dropdown element
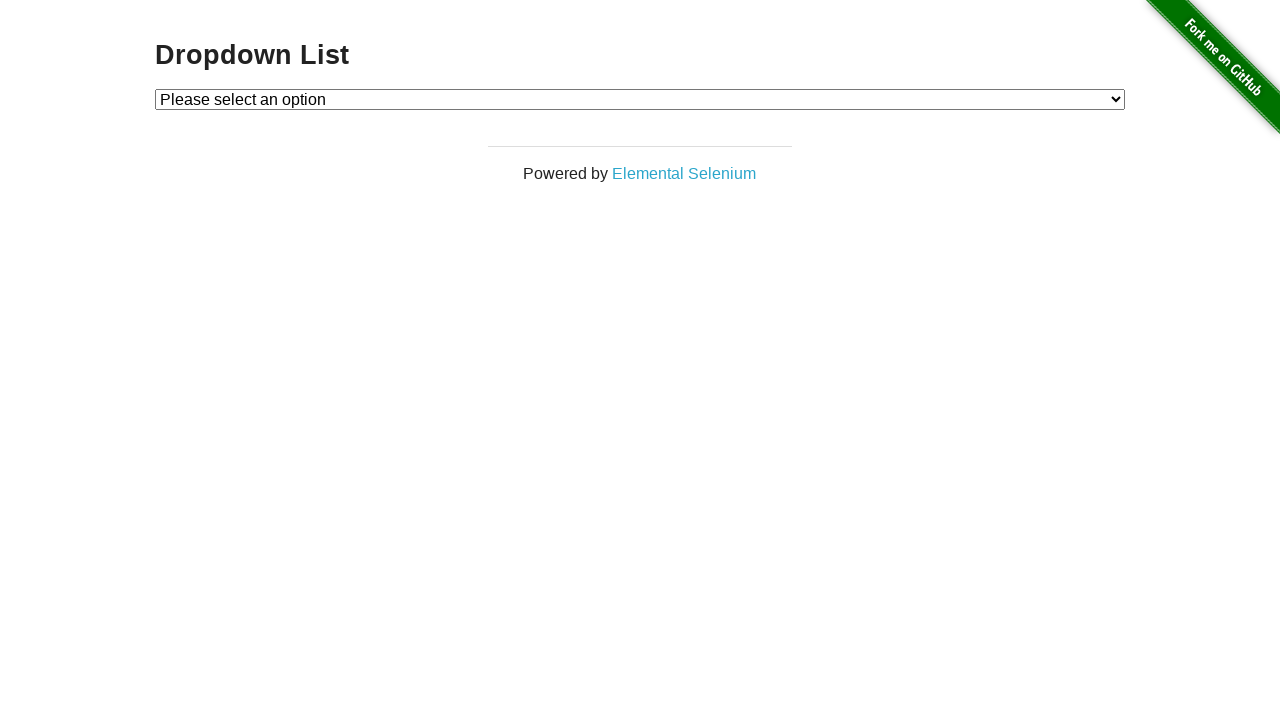

Selected Option 1 using index=1 on select
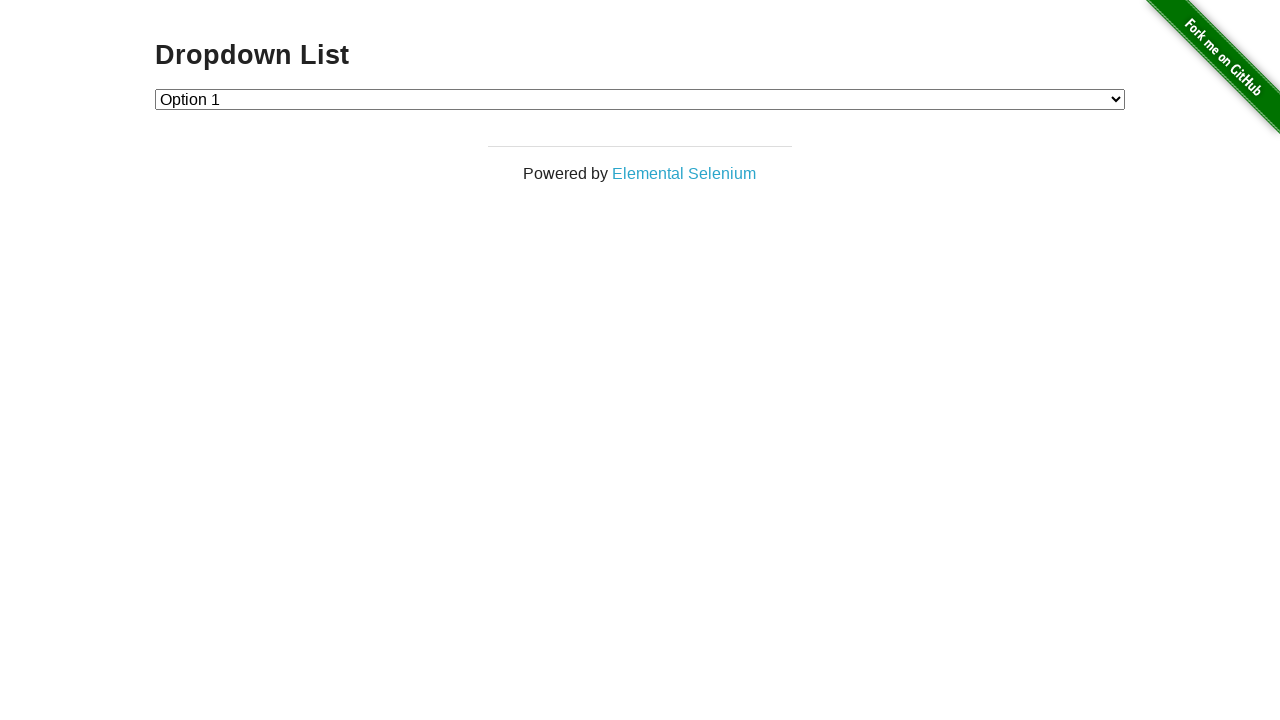

Selected Option 2 using value='2' on select
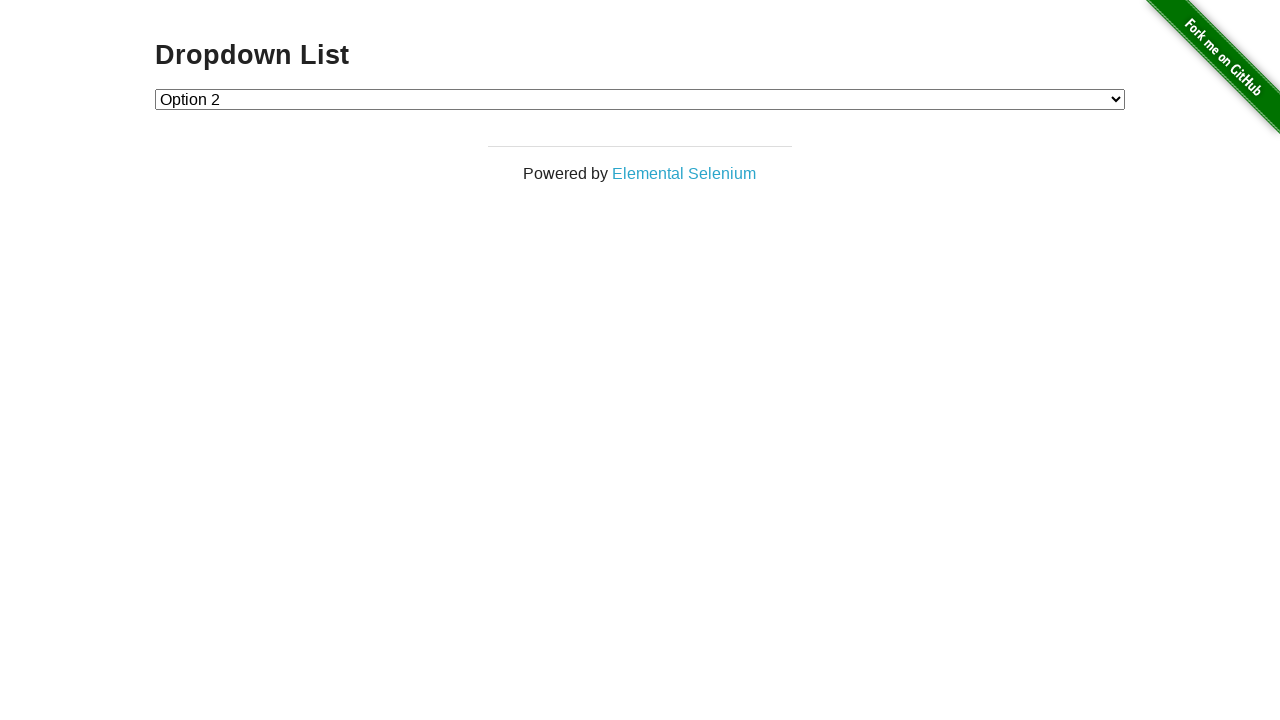

Selected Option 1 using visible text label on select
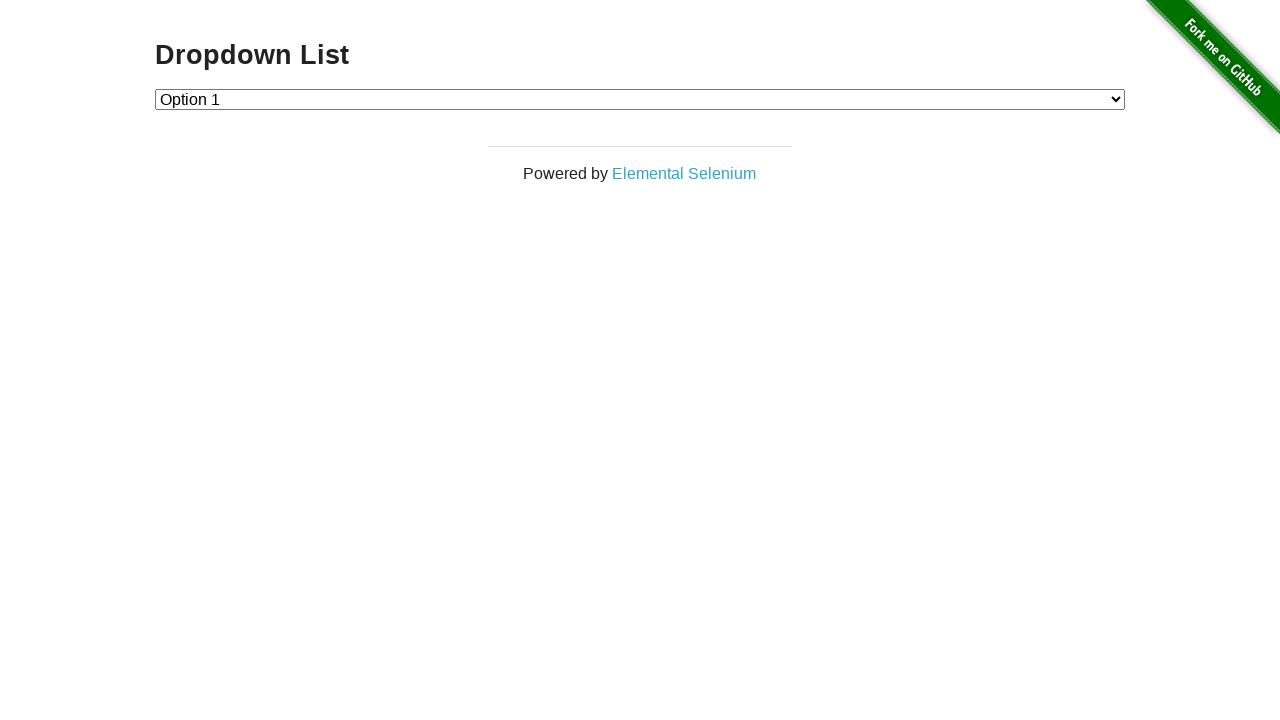

Retrieved all dropdown options for verification
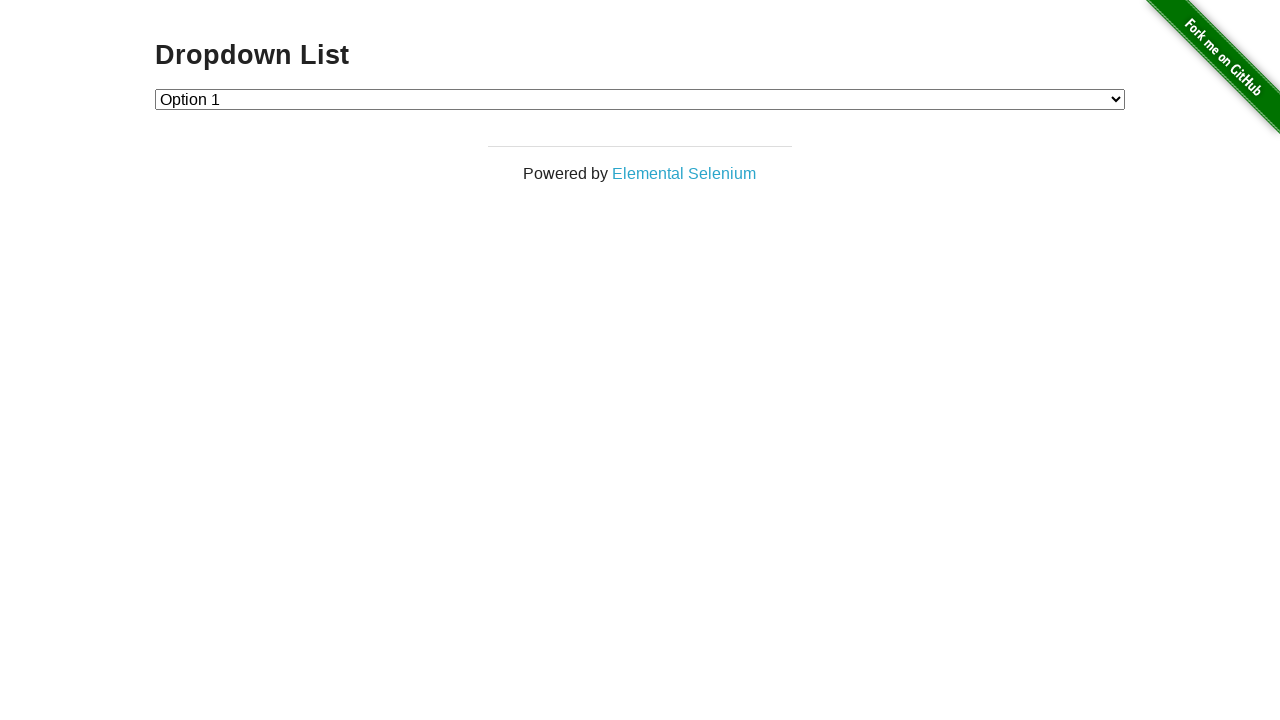

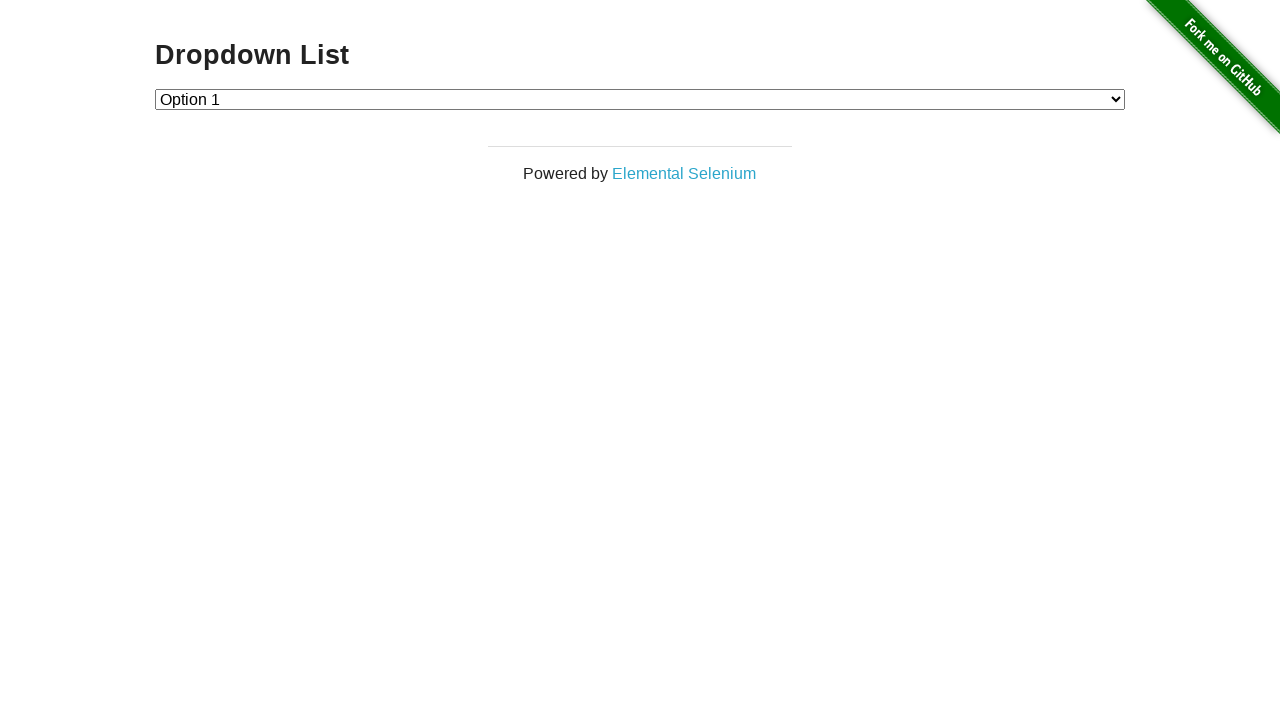